Tests window handle functionality by clicking a link that opens a new window, switching between the original and new windows, and verifying page titles.

Starting URL: https://the-internet.herokuapp.com/windows

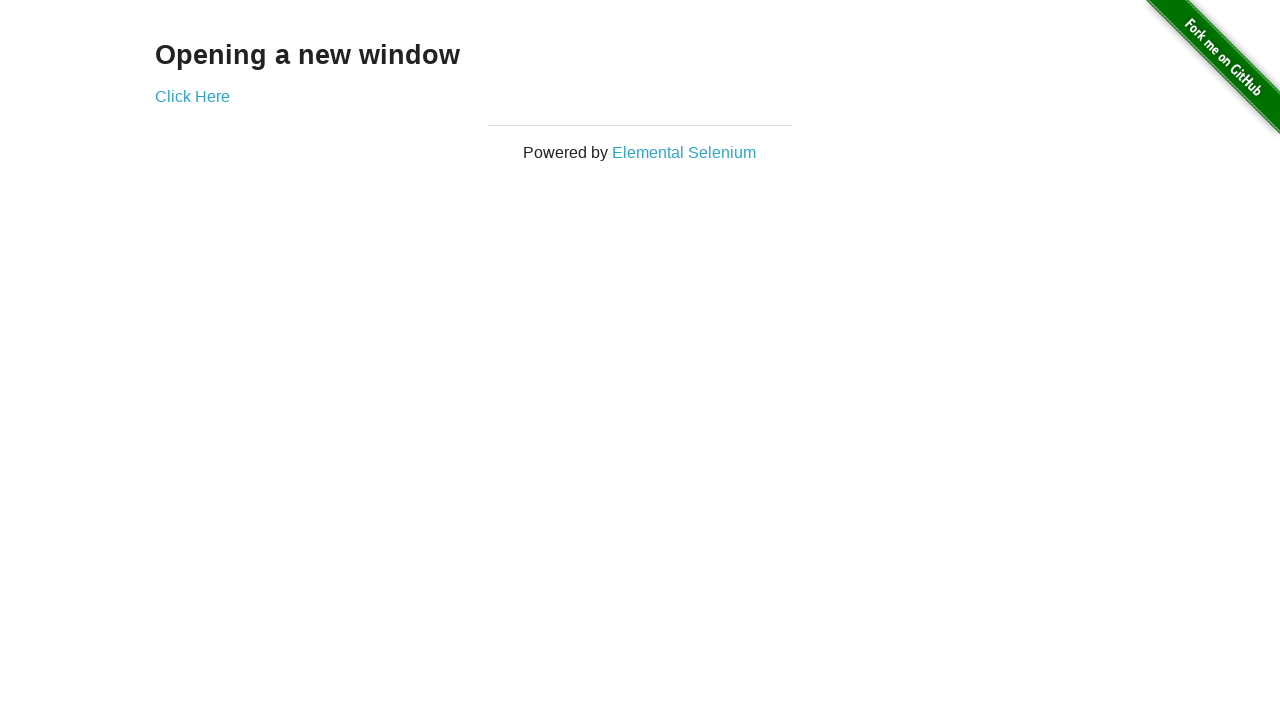

Retrieved heading text from first page
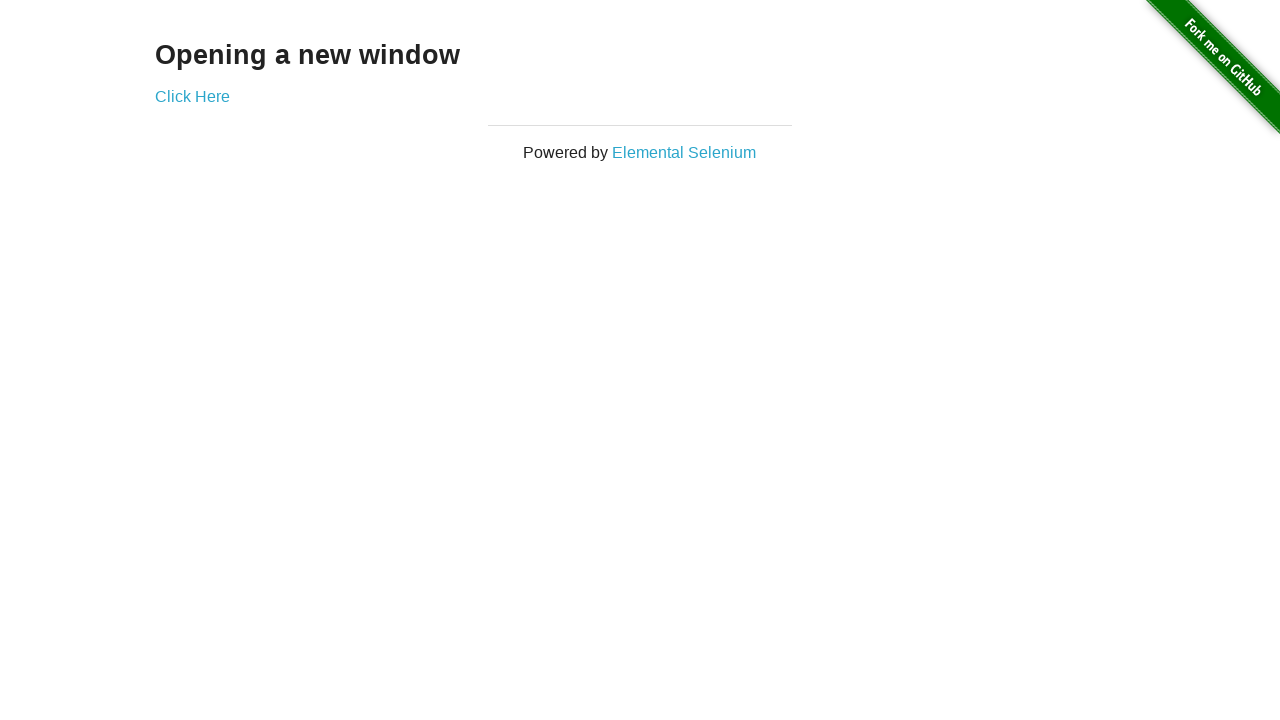

Verified heading text is 'Opening a new window'
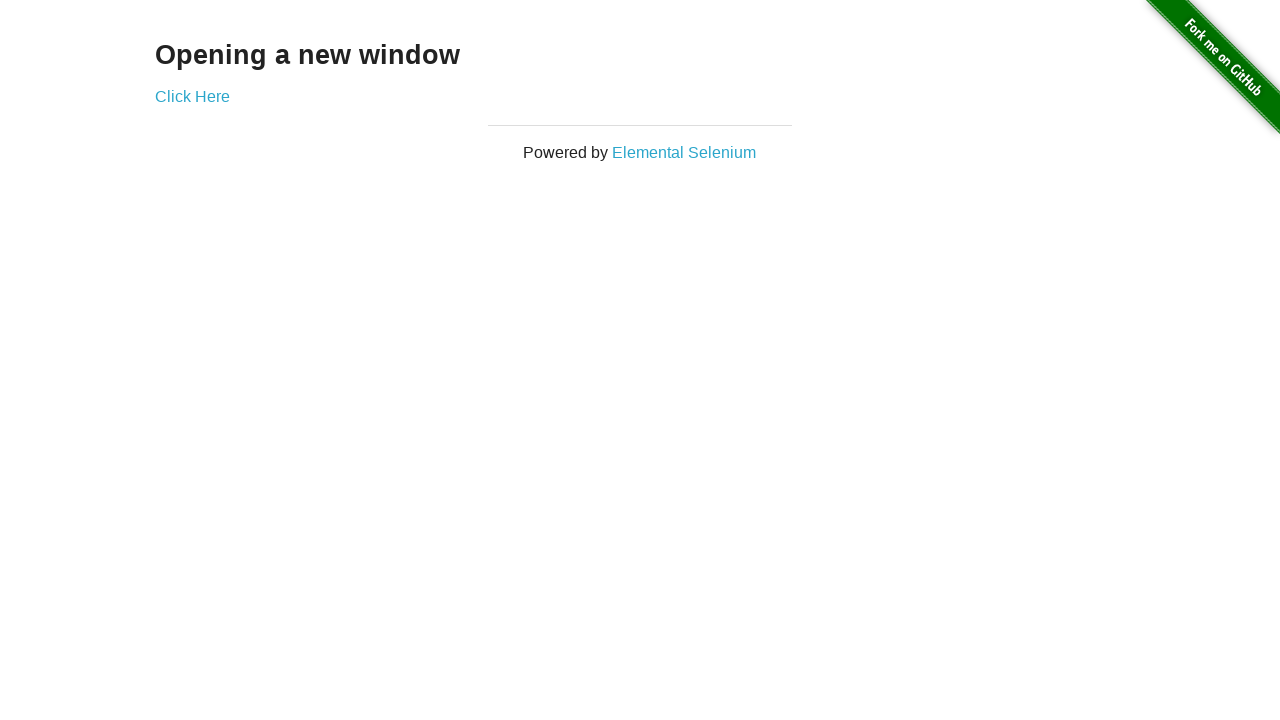

Verified first page title is 'The Internet'
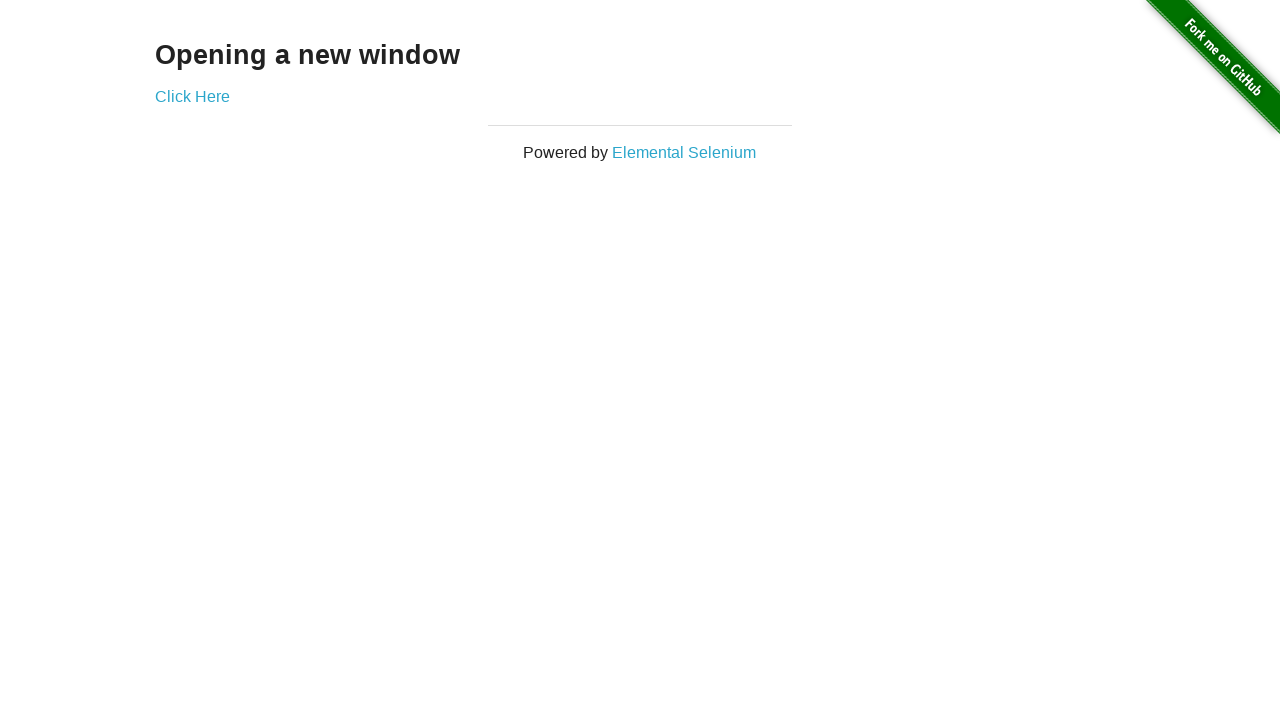

Clicked 'Click Here' button to open new window at (192, 96) on text=Click Here
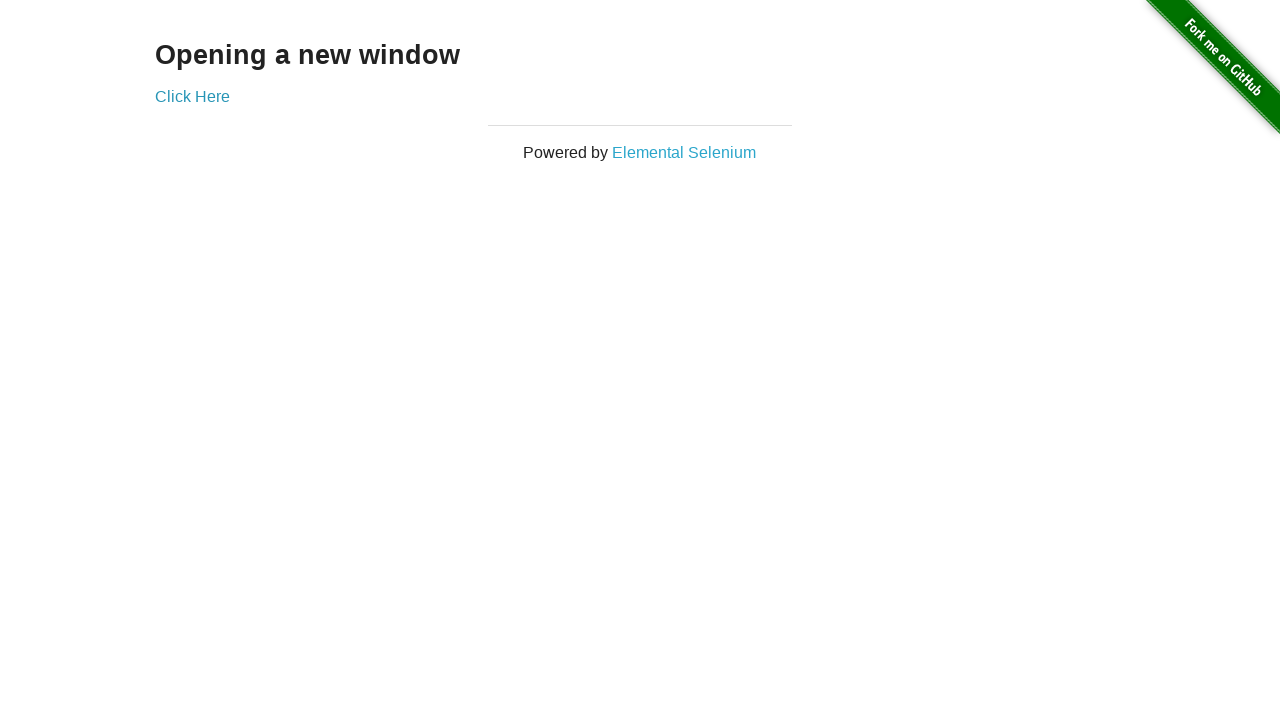

Obtained reference to new window page
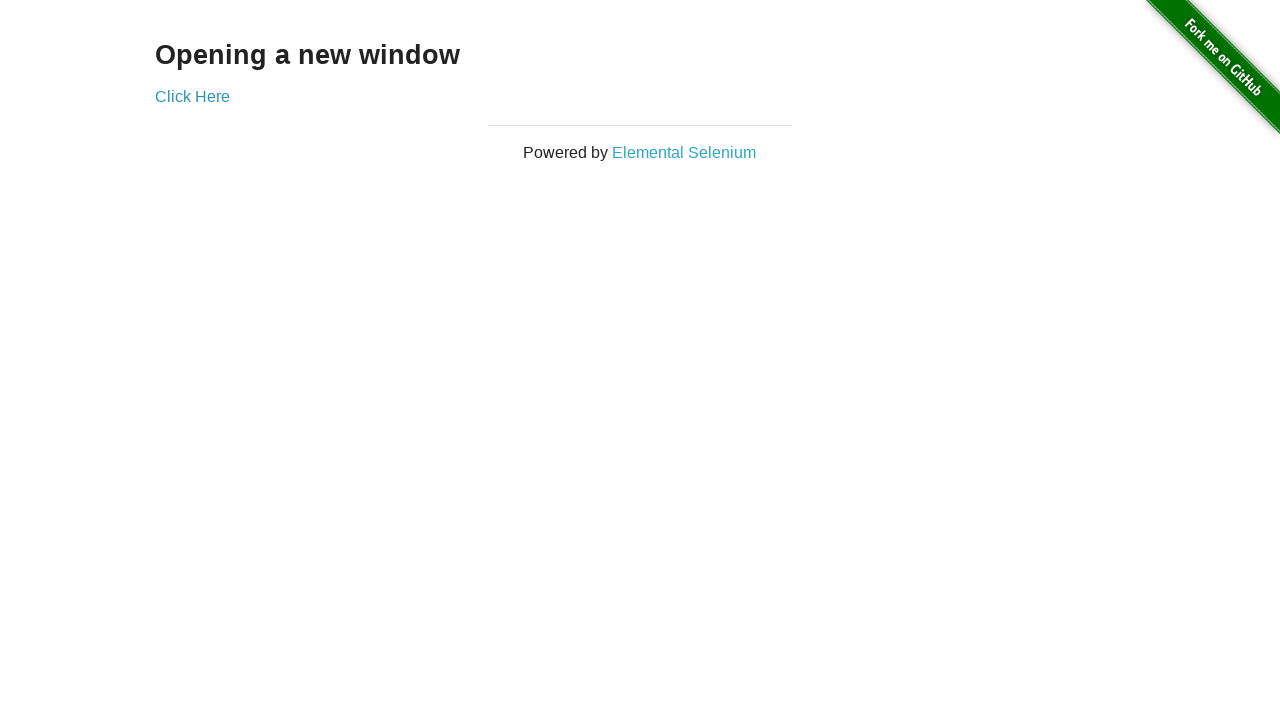

Waited for new page to fully load
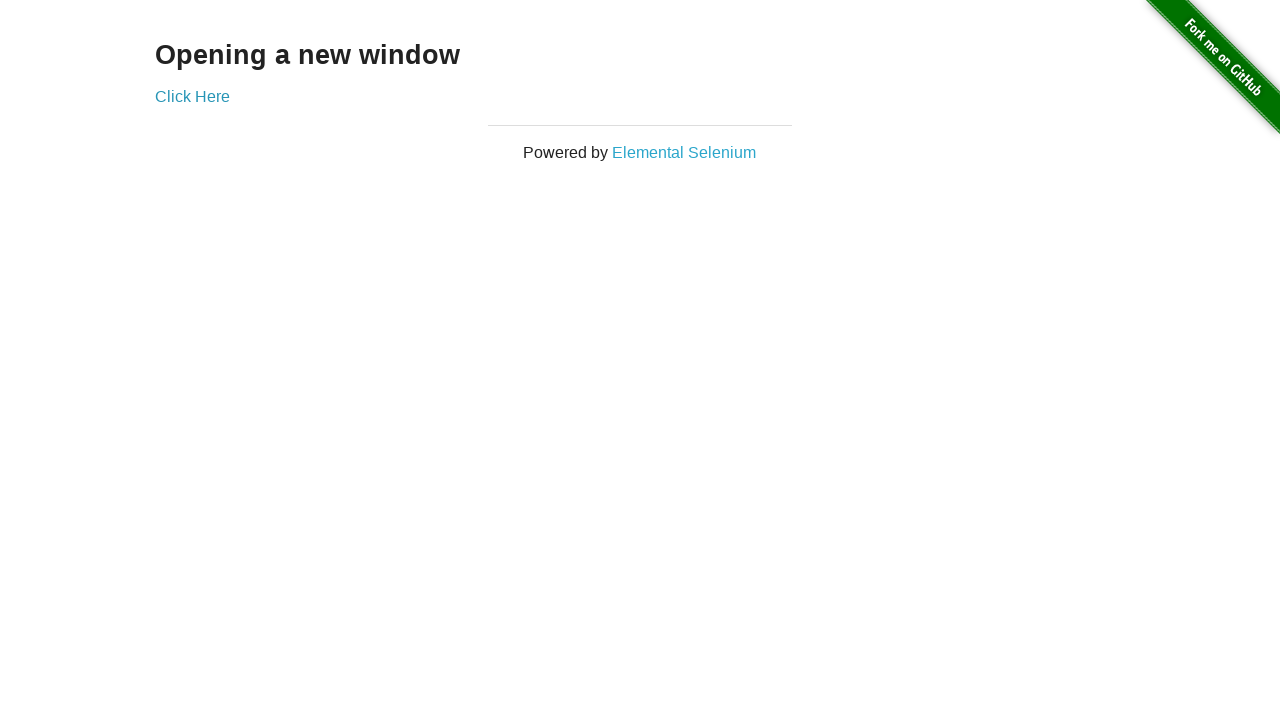

Verified second page title is 'New Window'
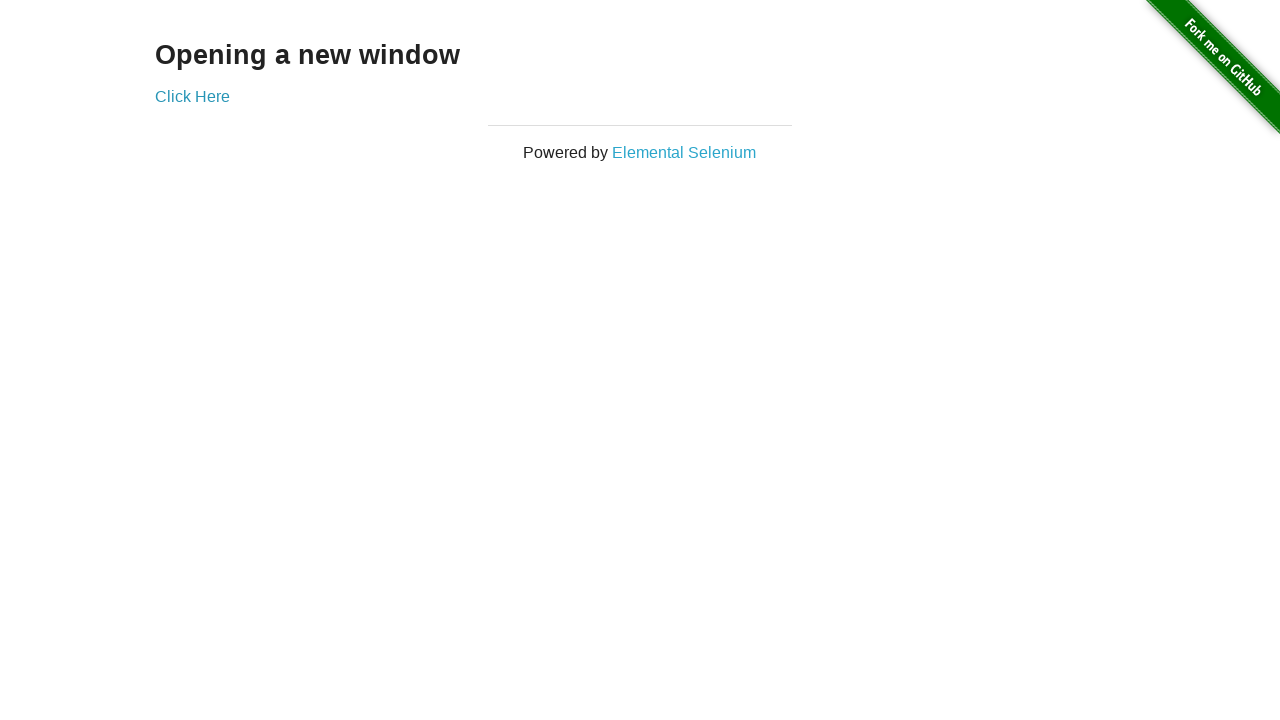

Switched back to first page
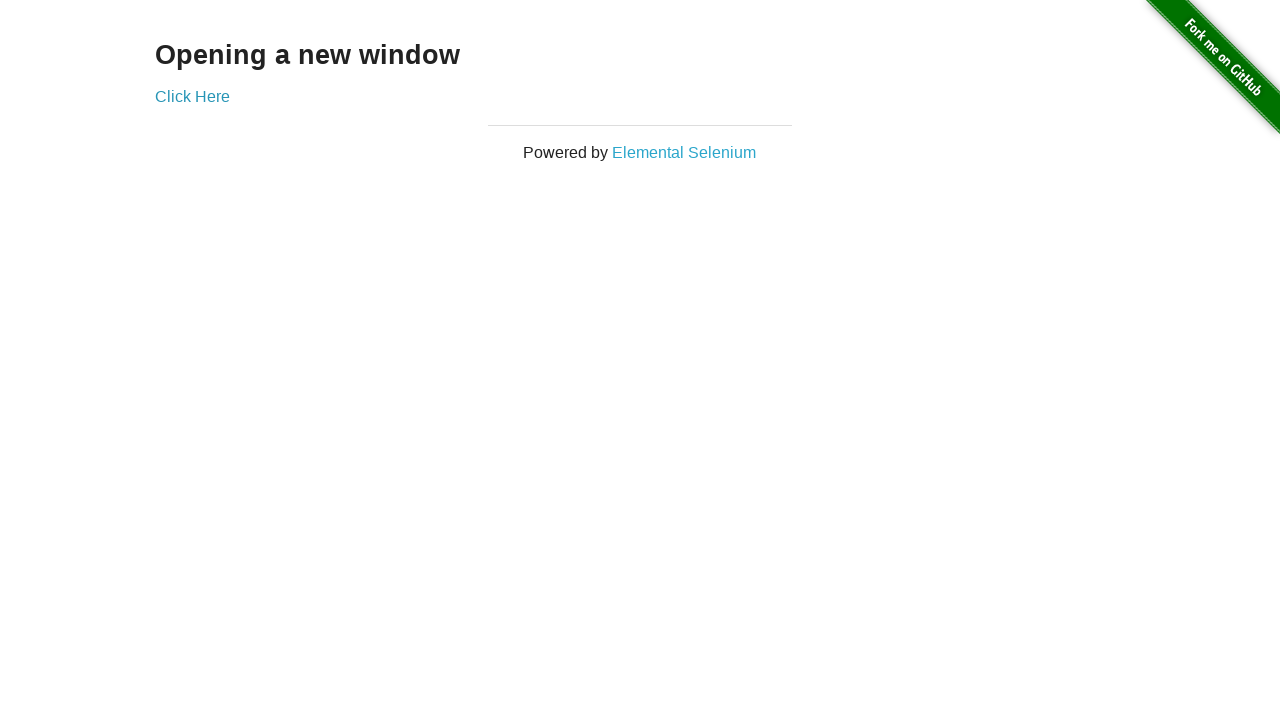

Verified first page title remains 'The Internet'
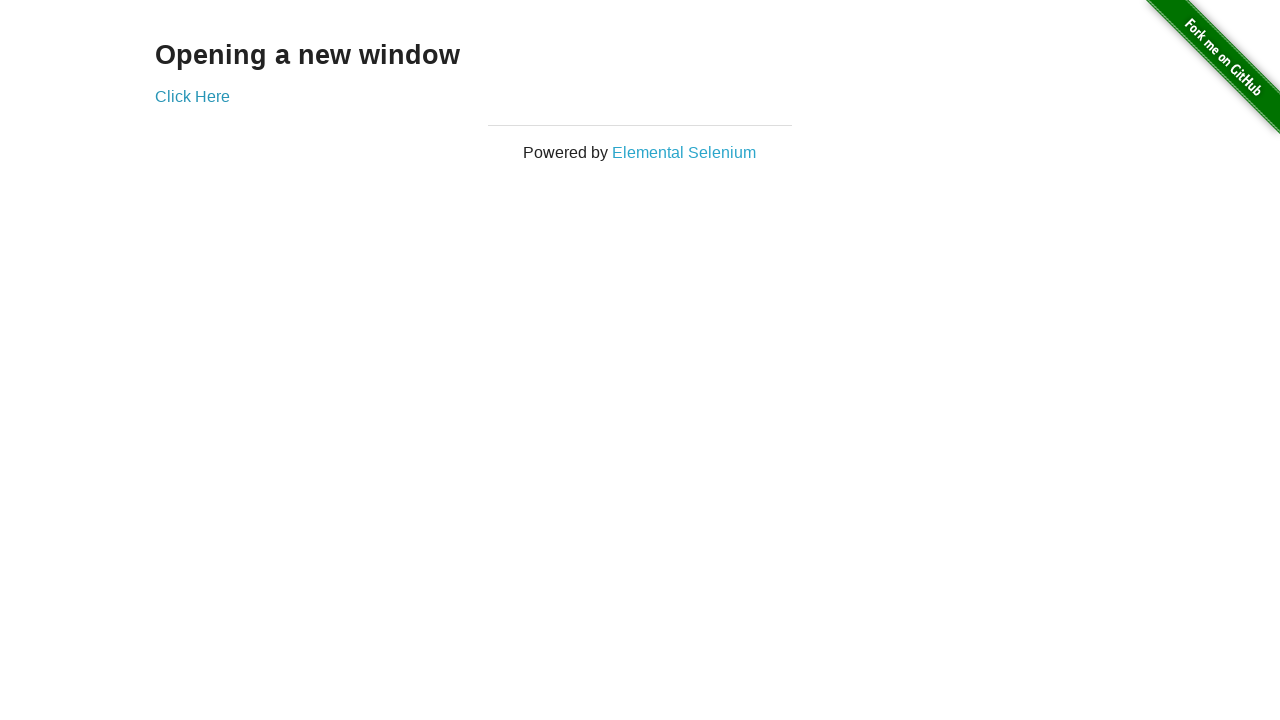

Switched to second page again
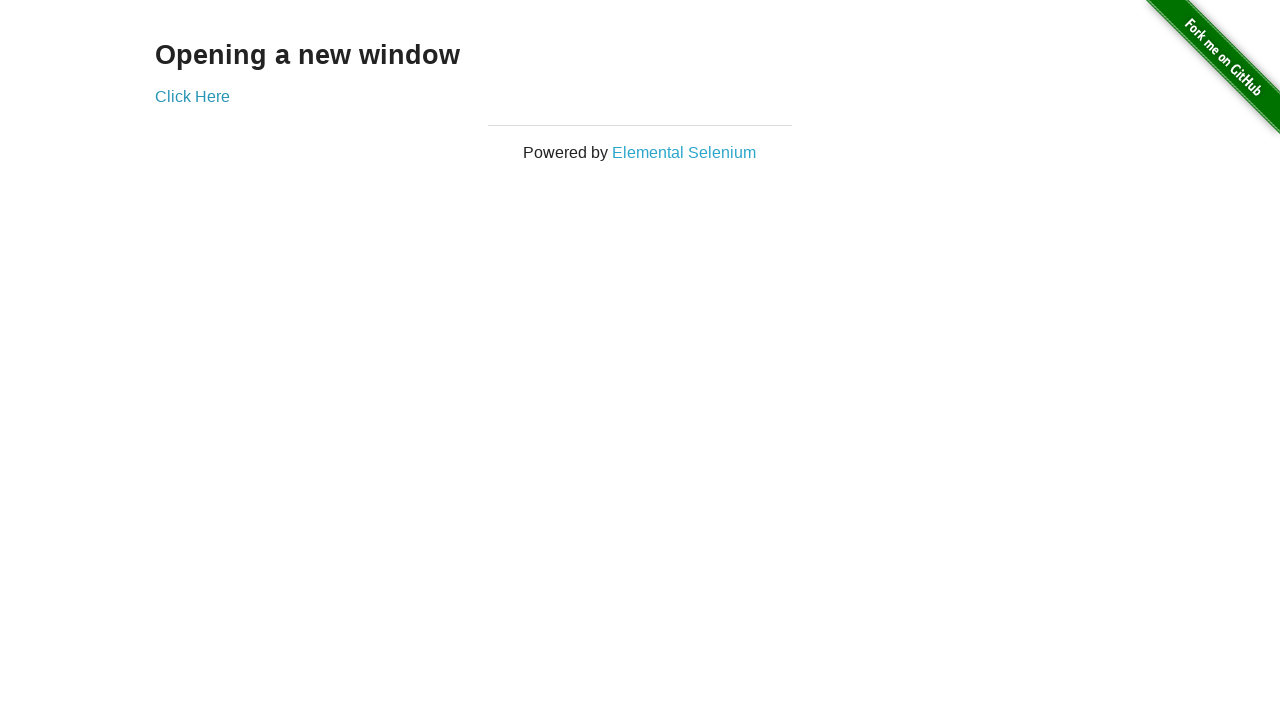

Switched back to first page
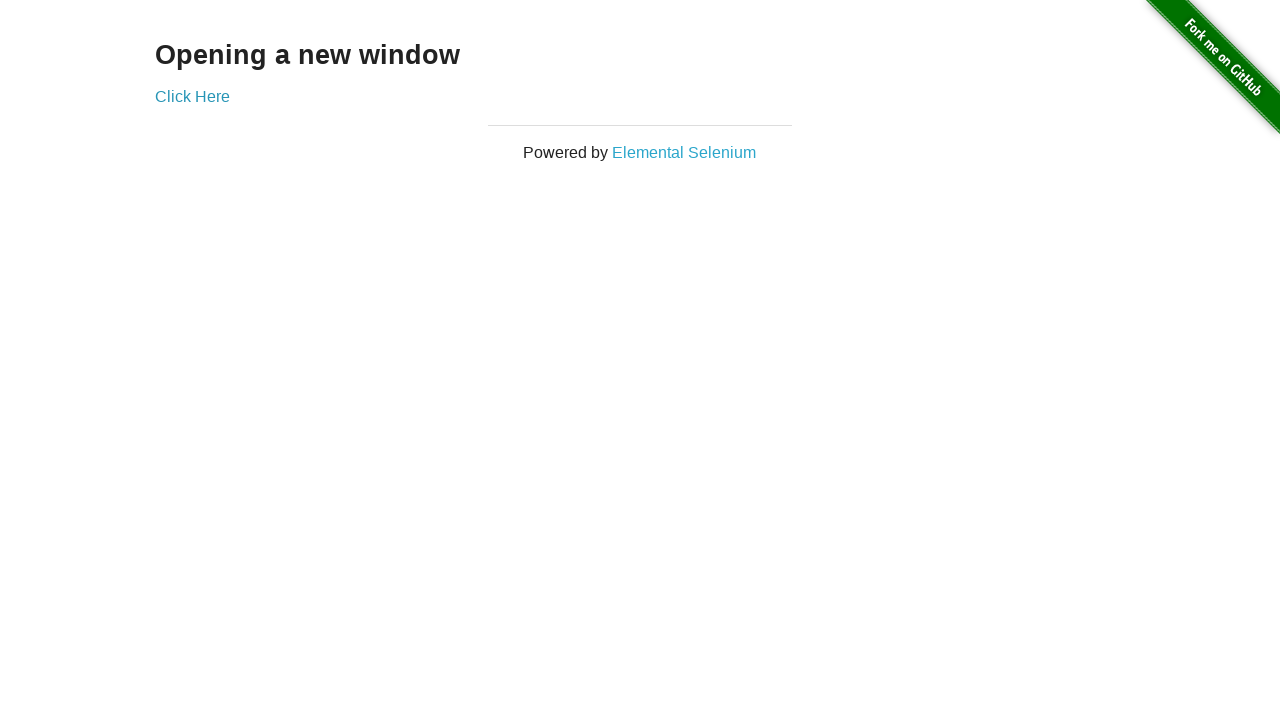

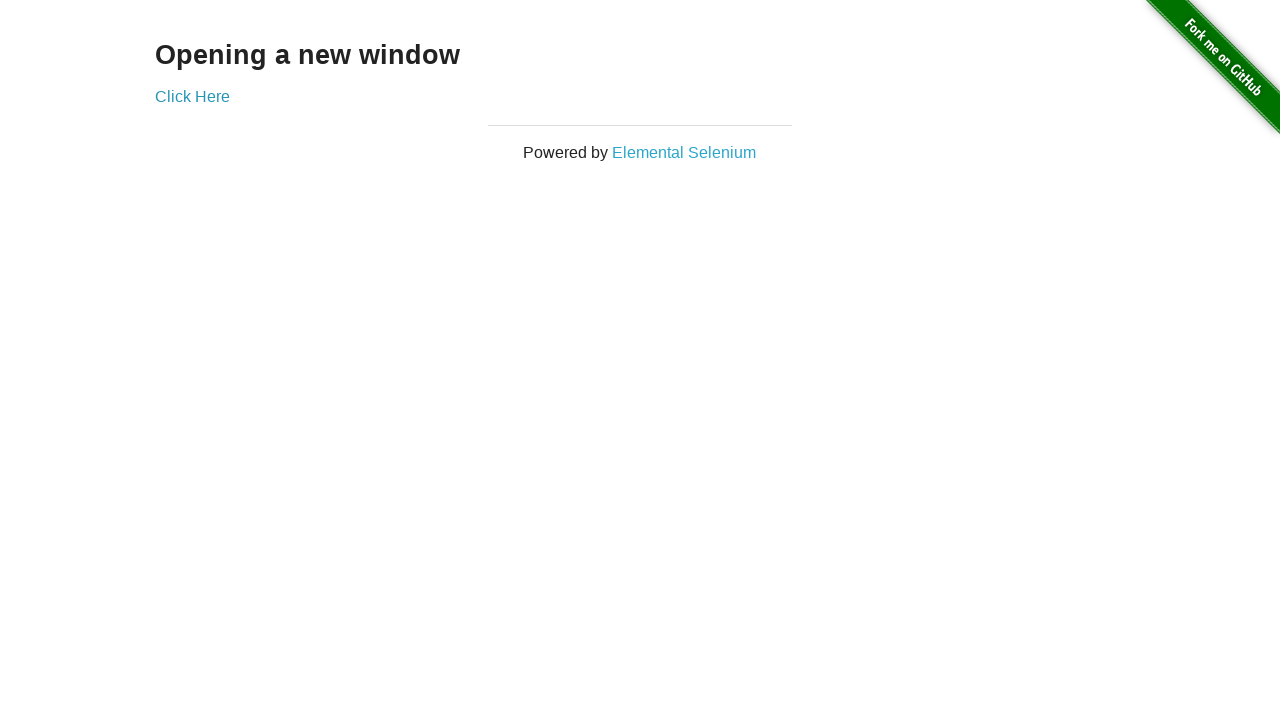